Tests double-click functionality by scrolling to an element and performing a double-click action on it

Starting URL: http://www.omayo.blogspot.com/

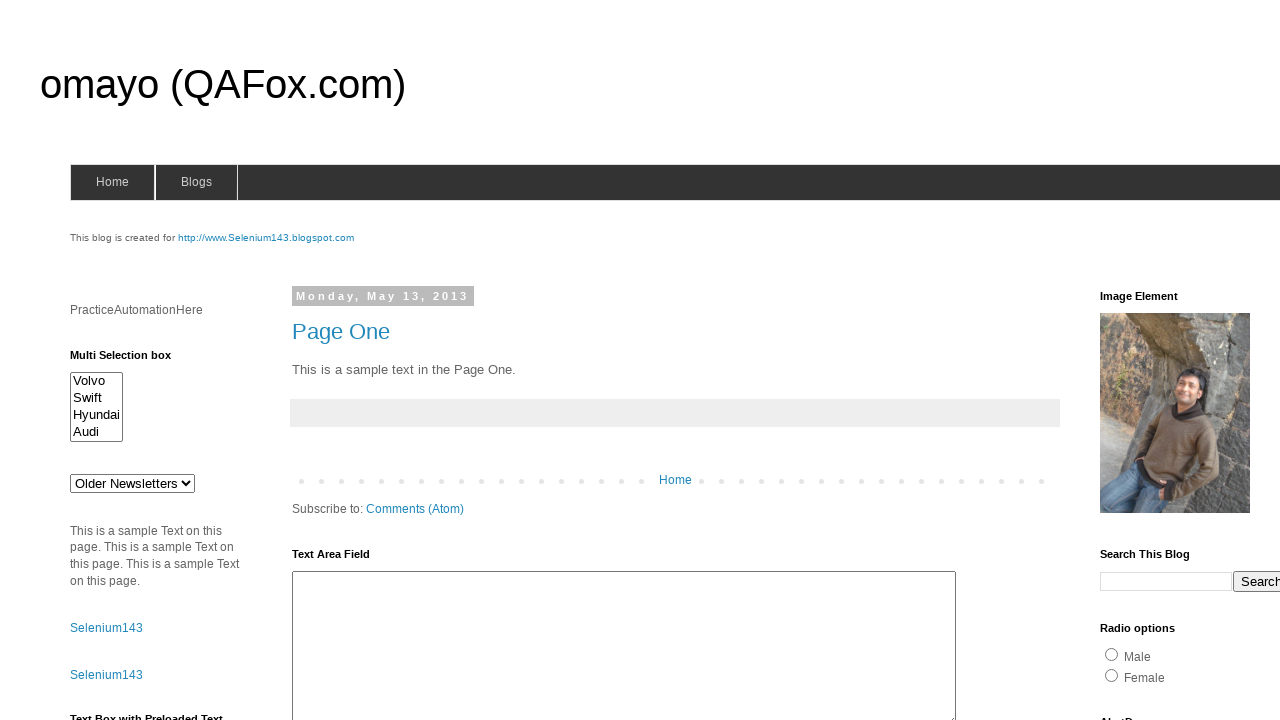

Located the double-click test element
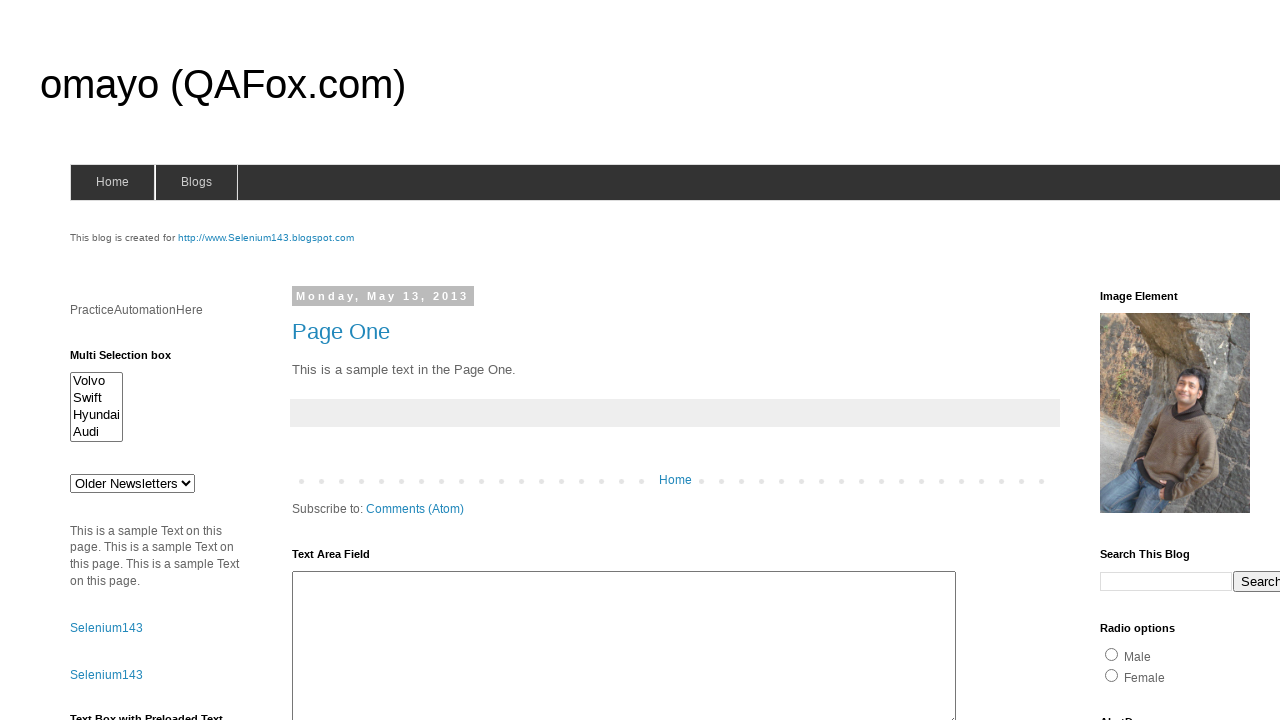

Scrolled the double-click element into view
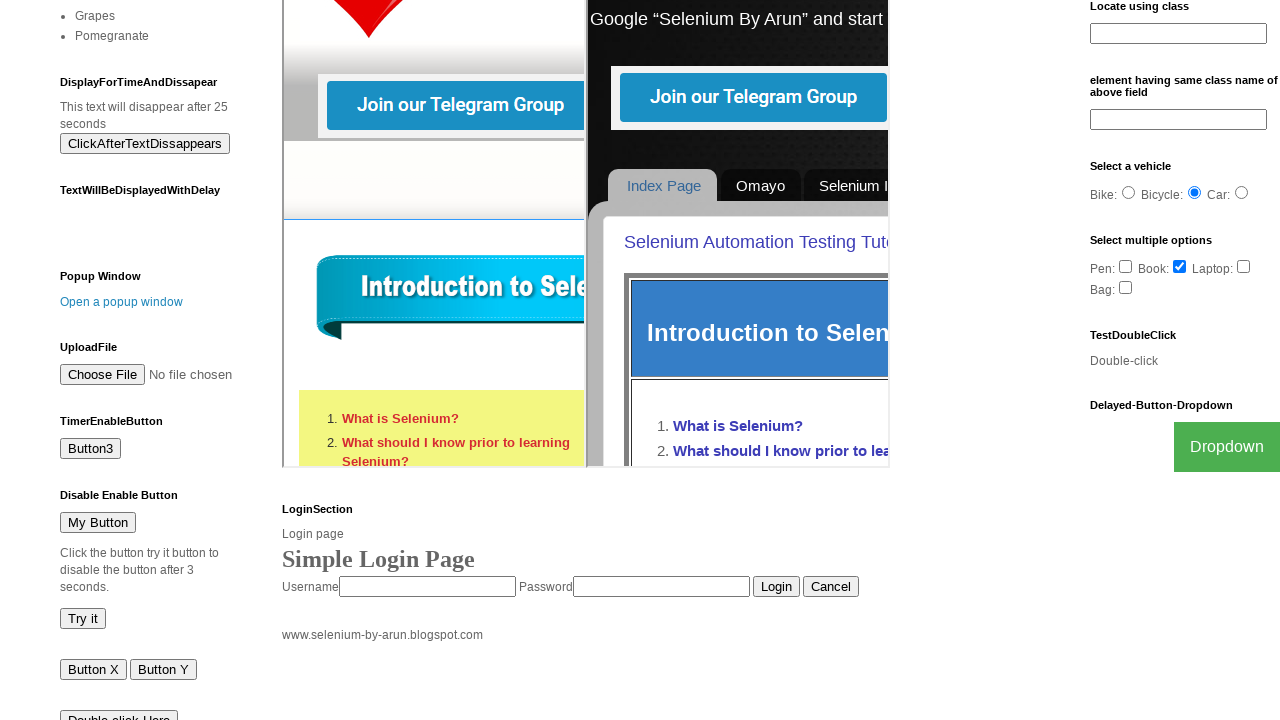

Performed double-click action on the element at (1185, 361) on #testdoubleclick
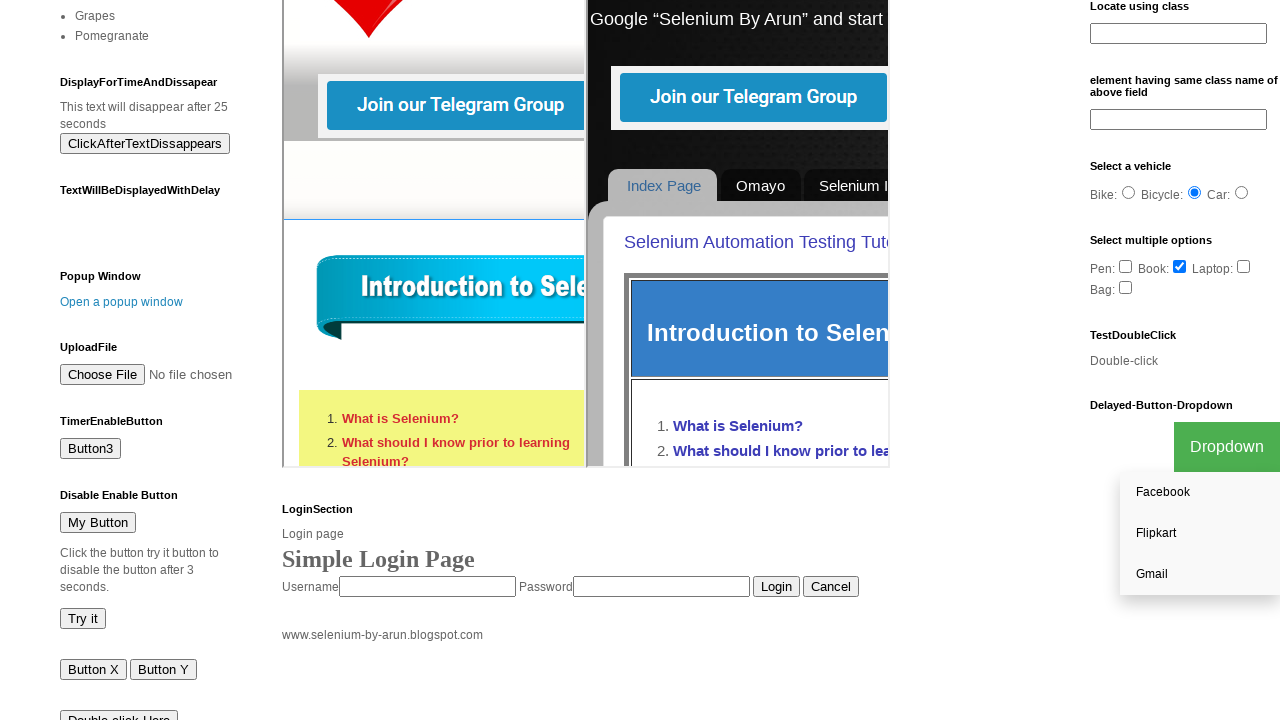

Waited 4 seconds to observe the double-click effect
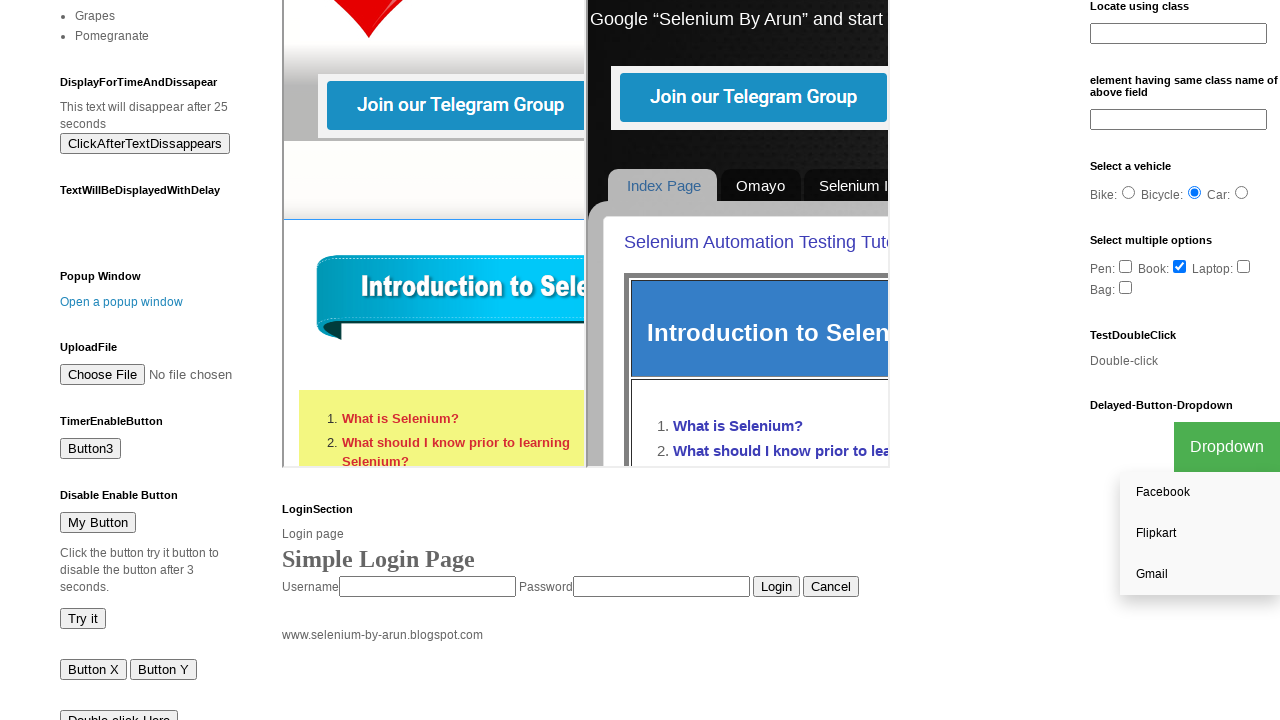

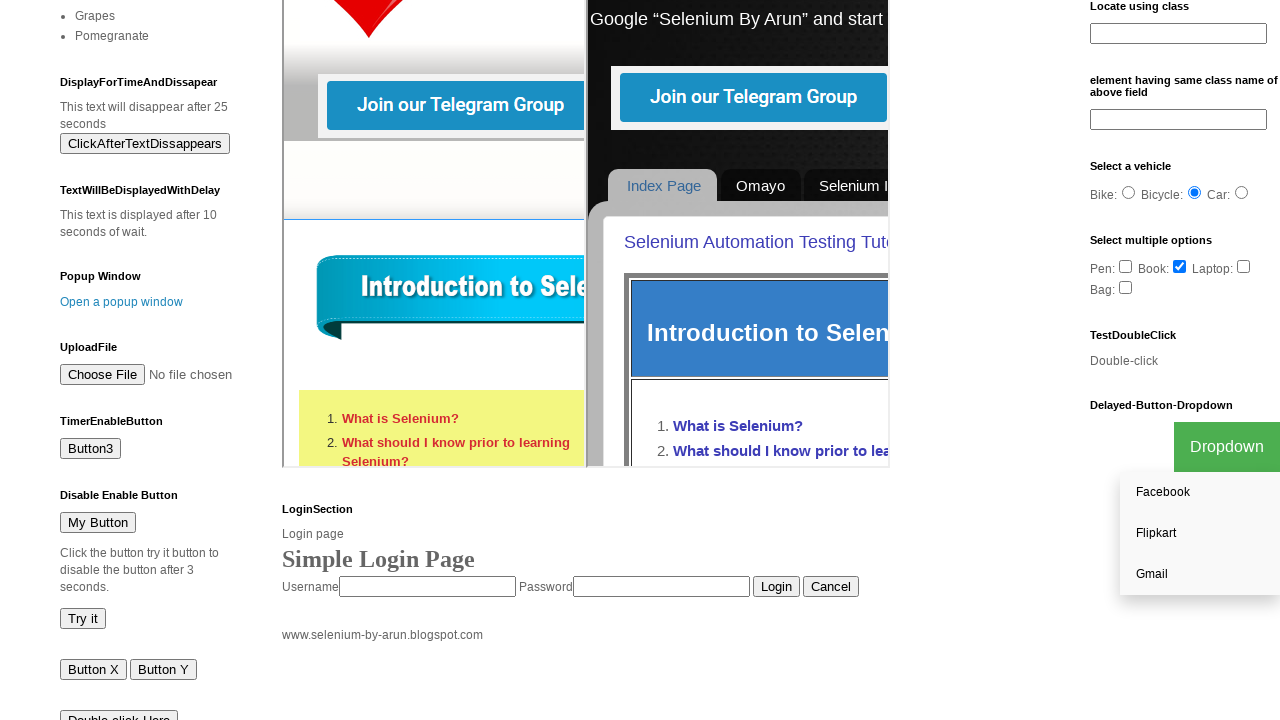